Tests clicking on an element identified by its ID attribute

Starting URL: https://ultimateqa.com/simple-html-elements-for-automation/

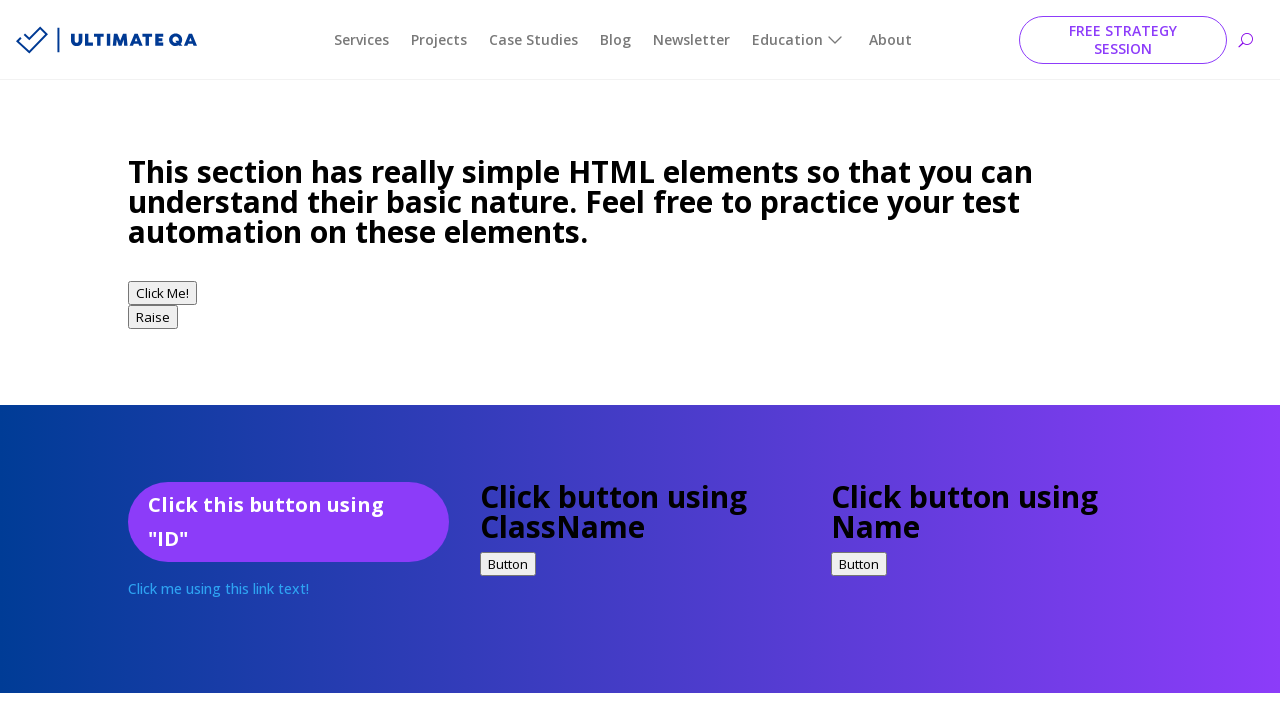

Navigated to Ultimate QA test page for simple HTML elements
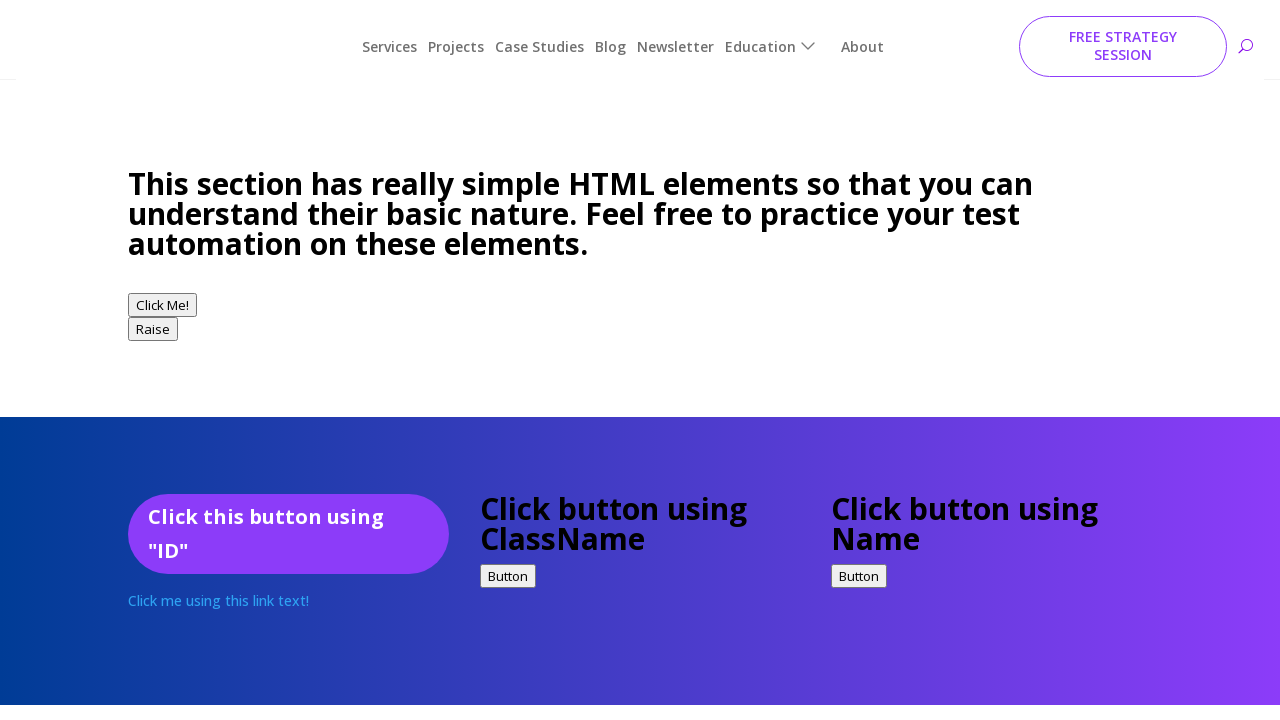

Clicked element with ID 'idExample' at (288, 522) on #idExample
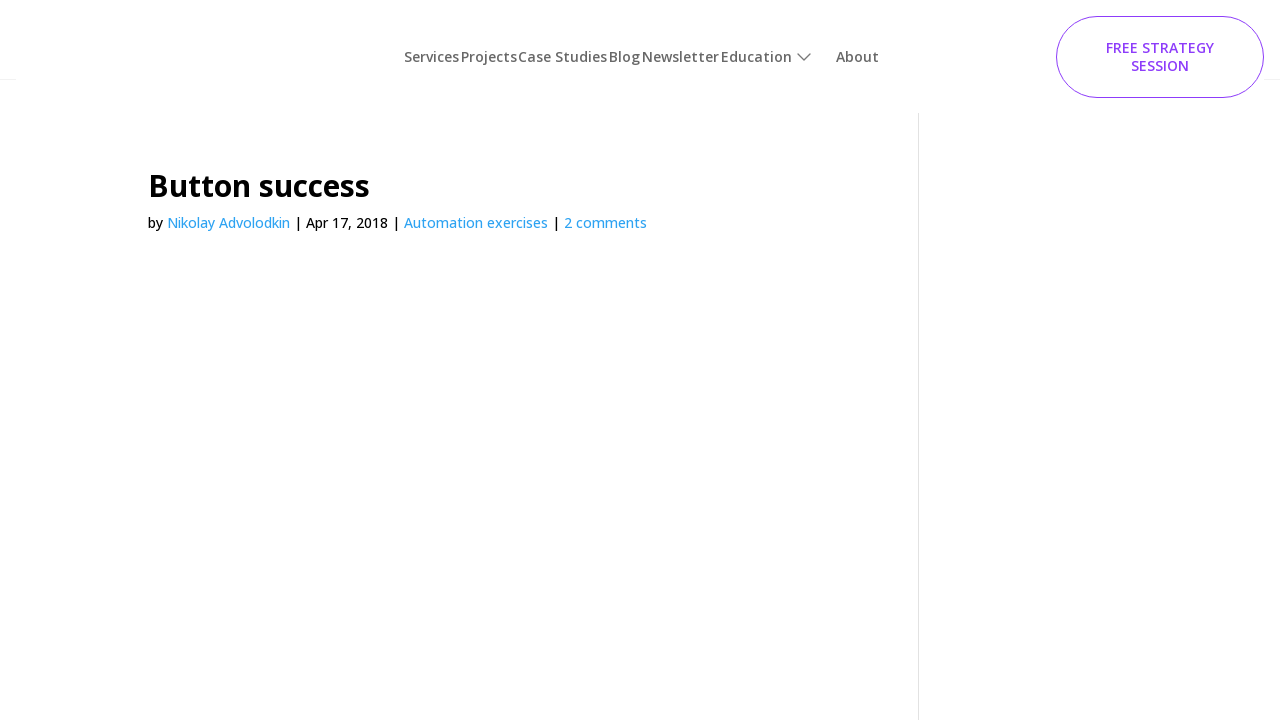

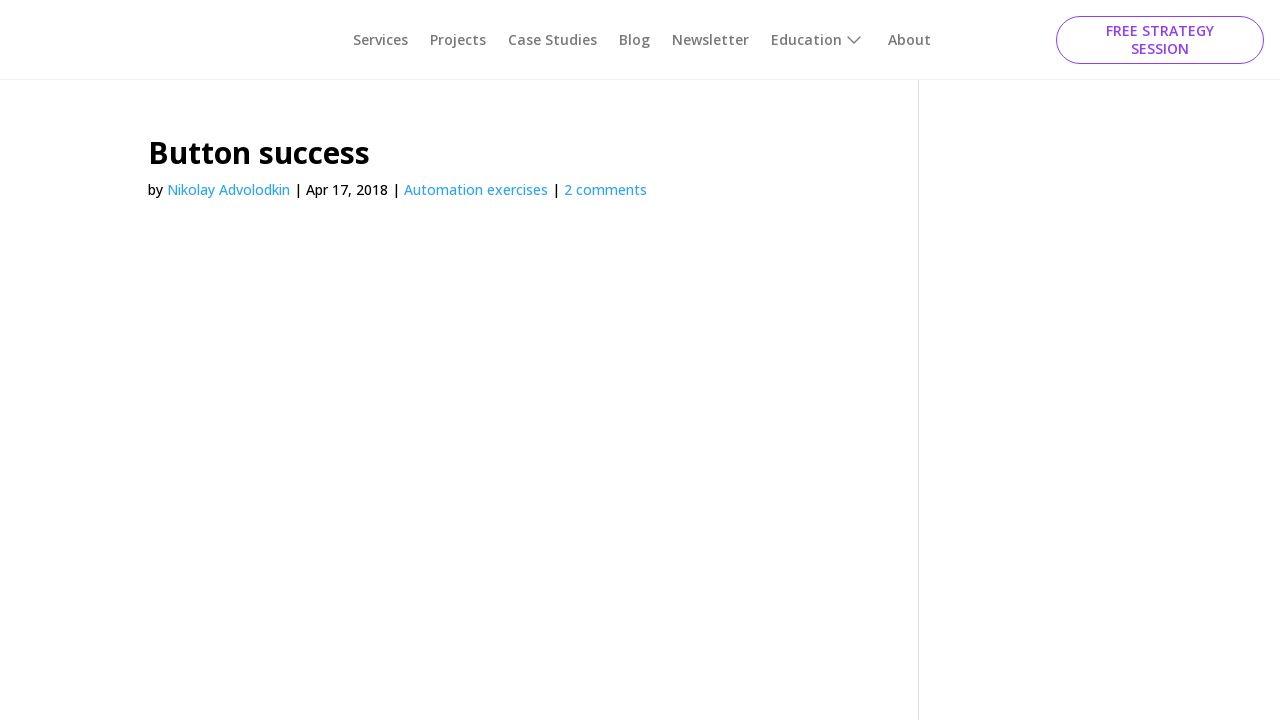